Tests file download functionality by clicking a download button and verifying the file is downloaded successfully to the local filesystem.

Starting URL: https://demoqa.com/upload-download

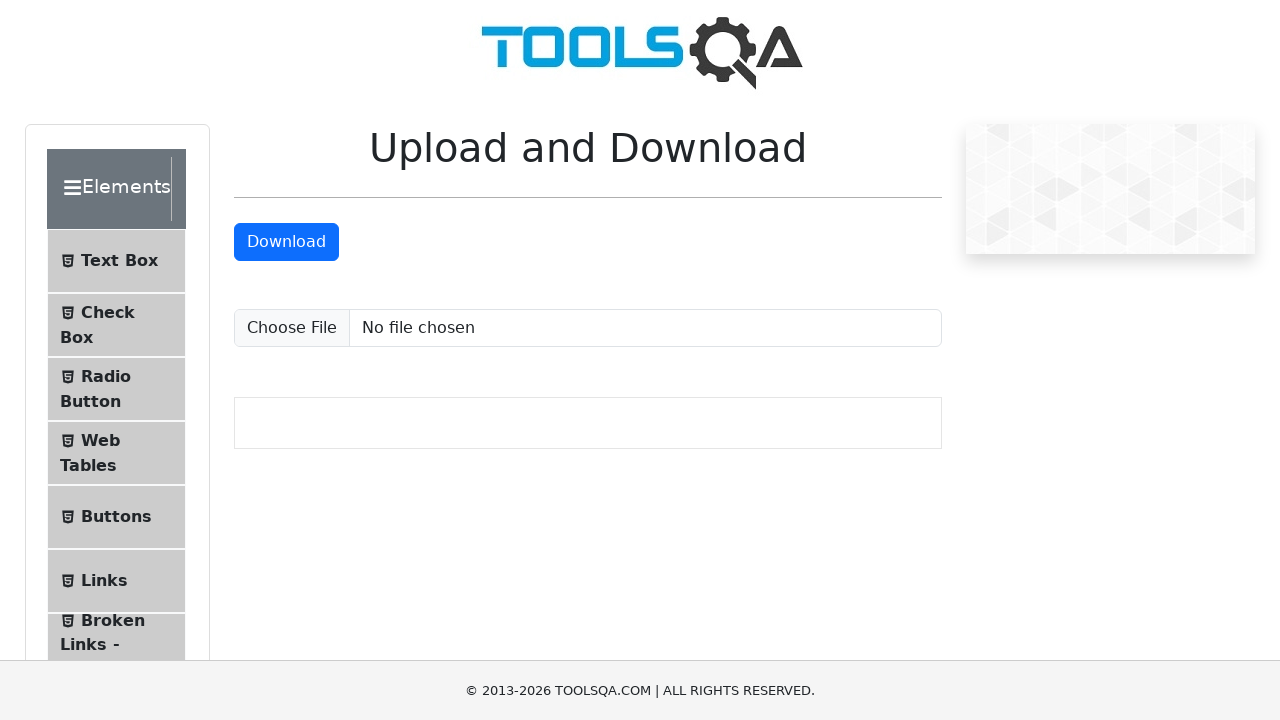

Clicked download button at (286, 242) on #downloadButton
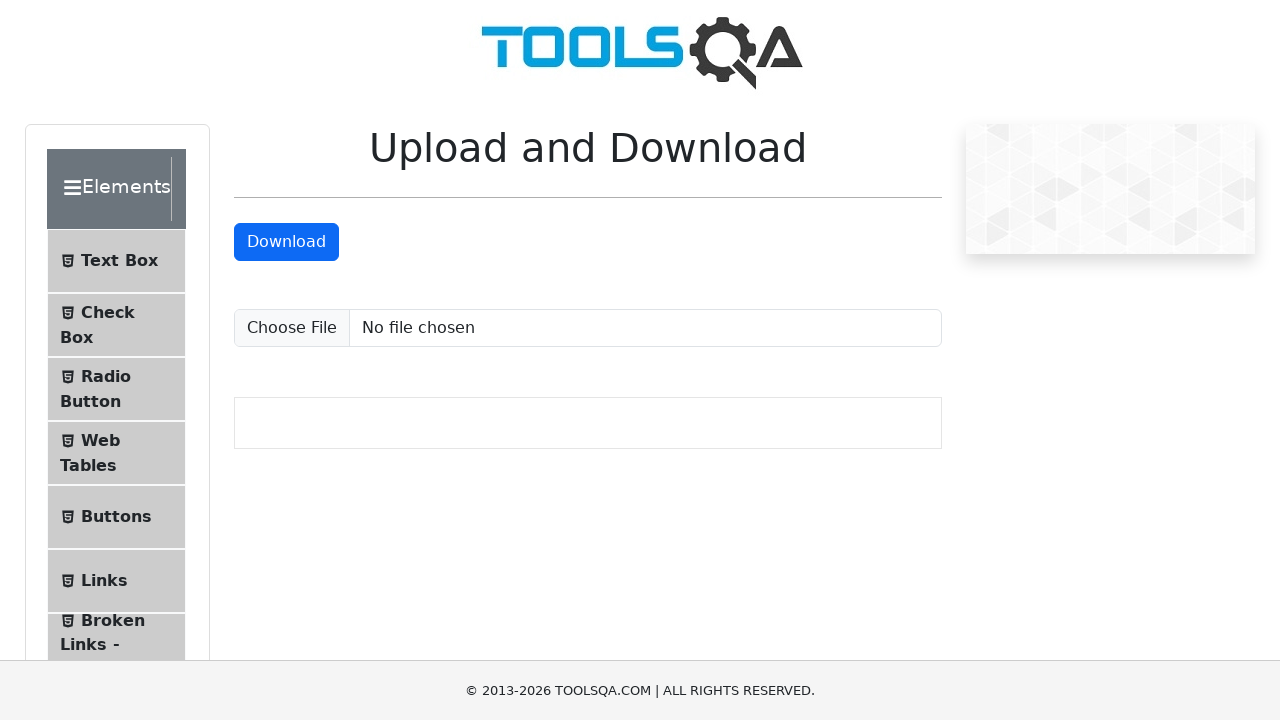

Waited 3 seconds for download to complete
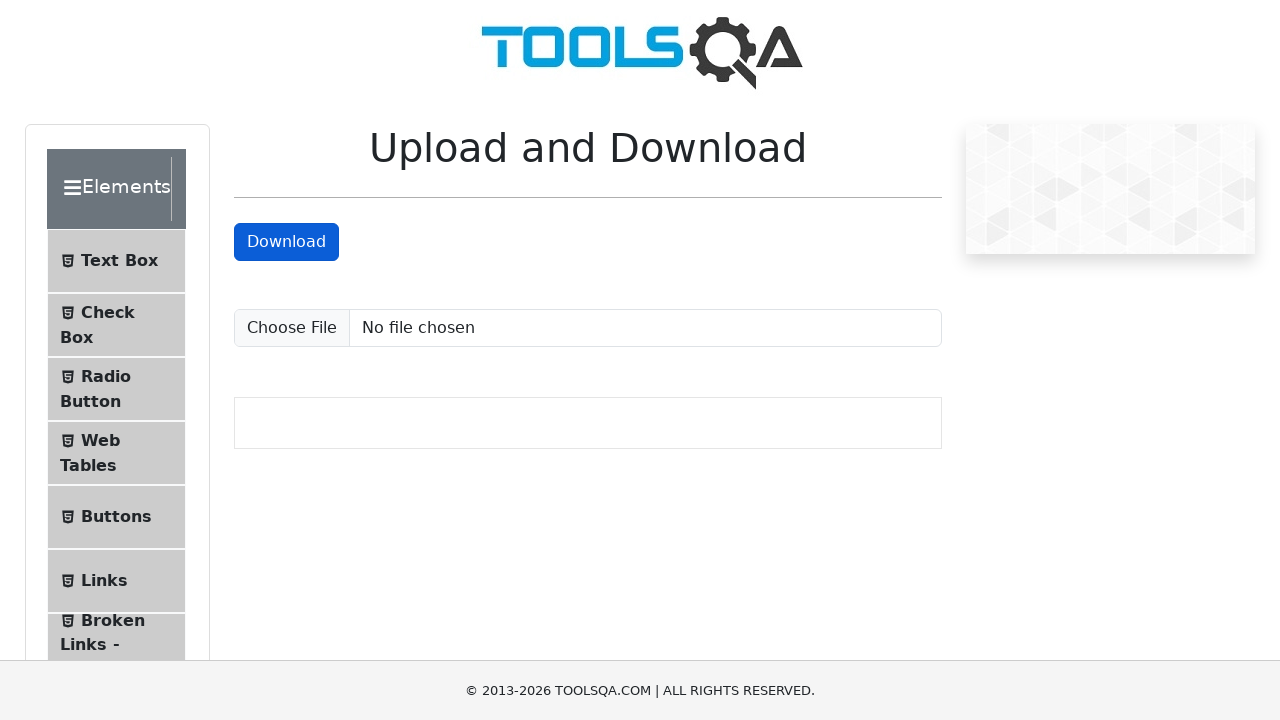

Verified file exists at /home/sbx_user1051/Downloads/sampleFile.jpeg: False
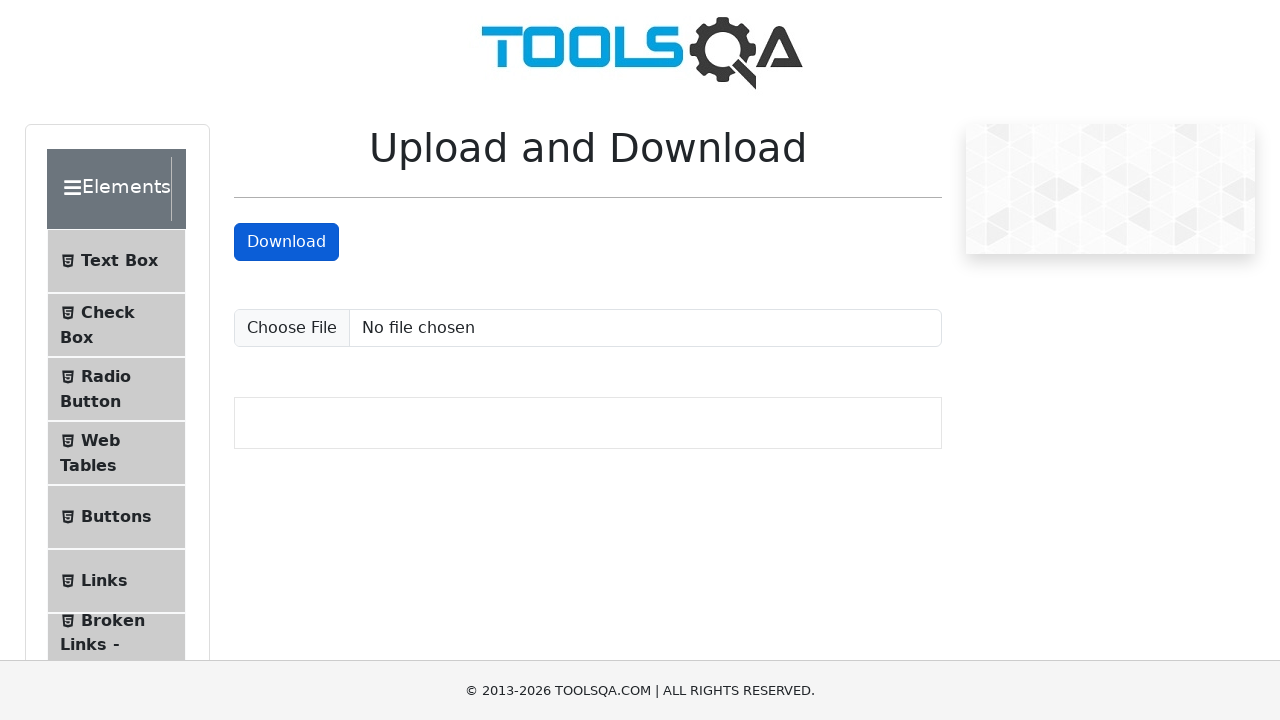

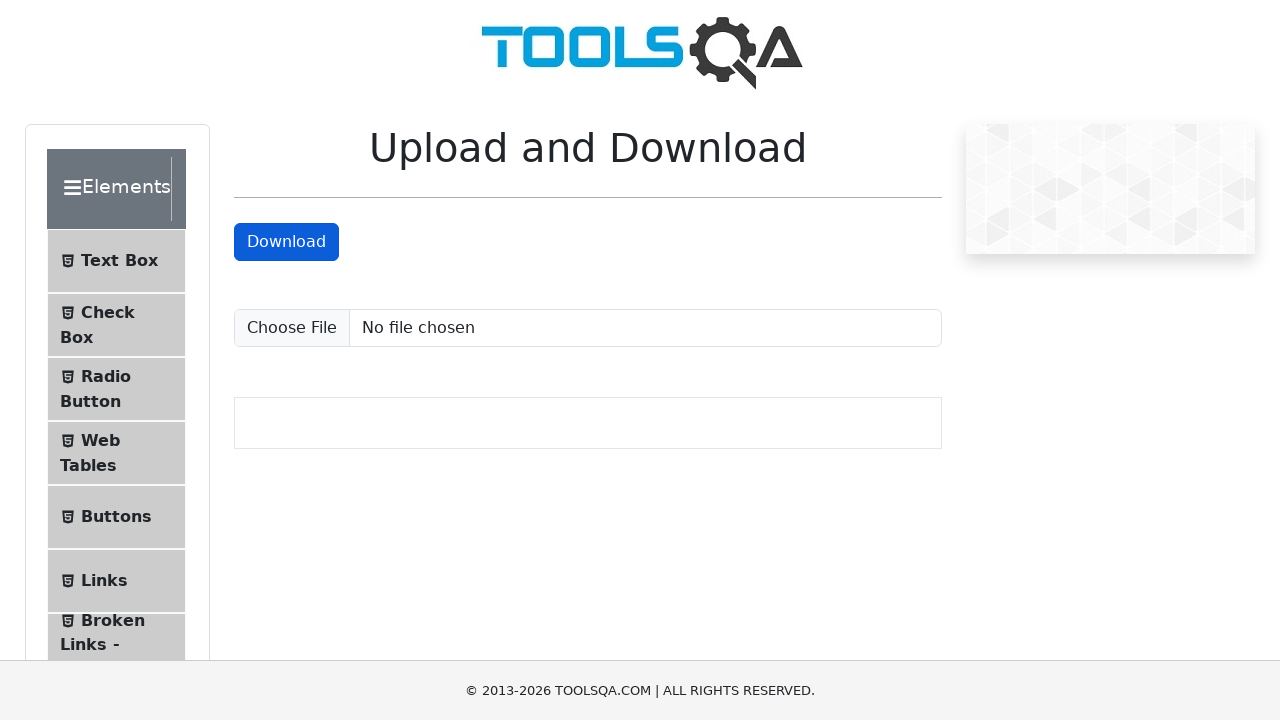